Tests page scrolling functionality and verifies a product table is present with accessible rows and columns on a practice page.

Starting URL: http://qaclickacademy.com/practice.php

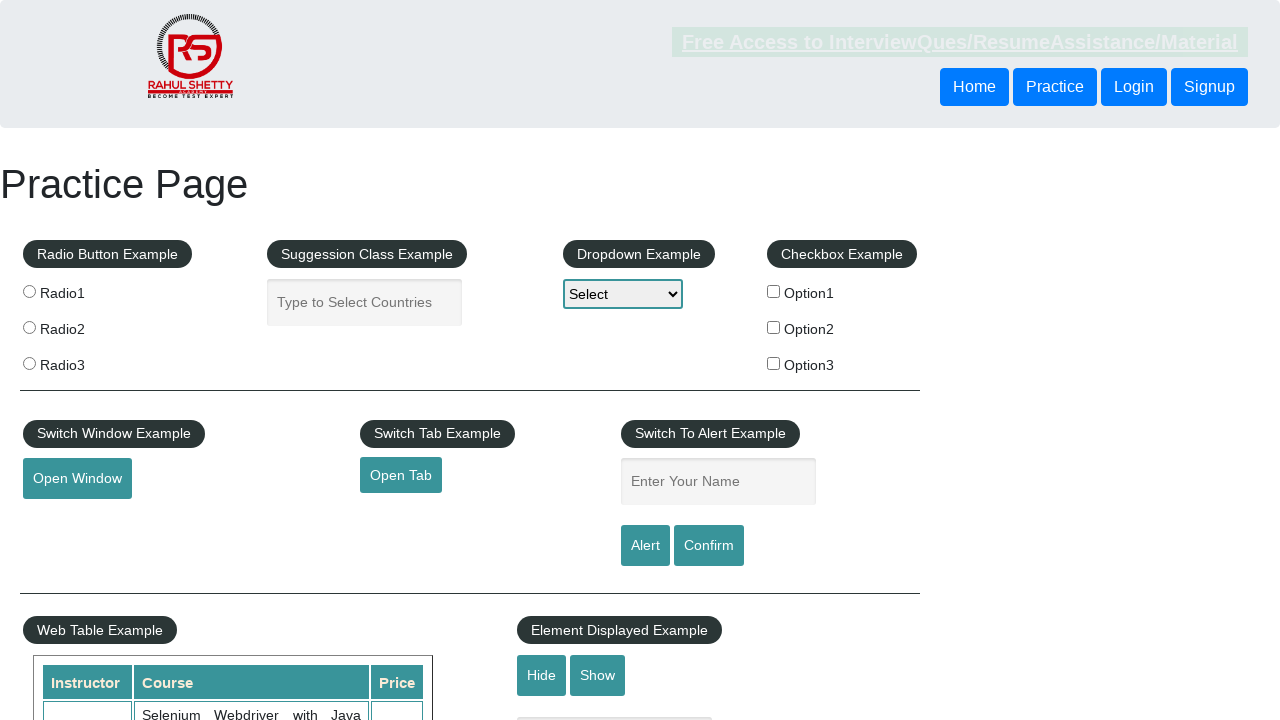

Scrolled page down by 300 pixels
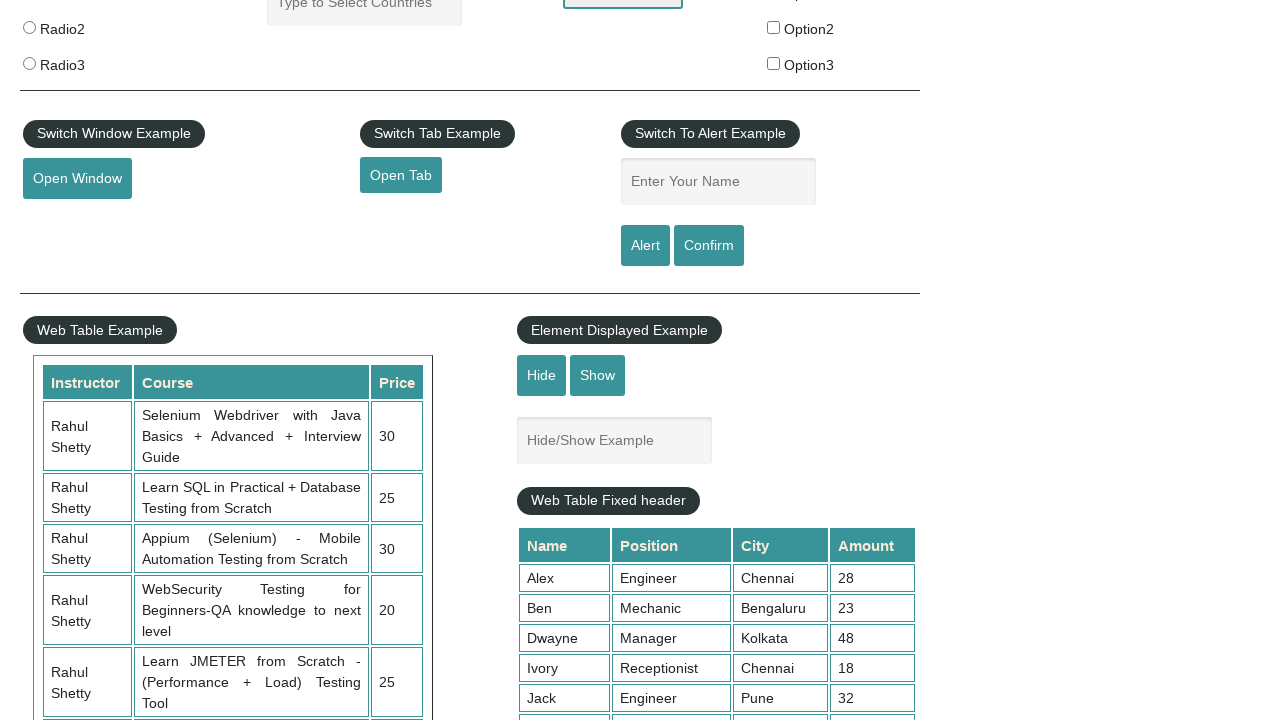

Product table (#product) is now visible
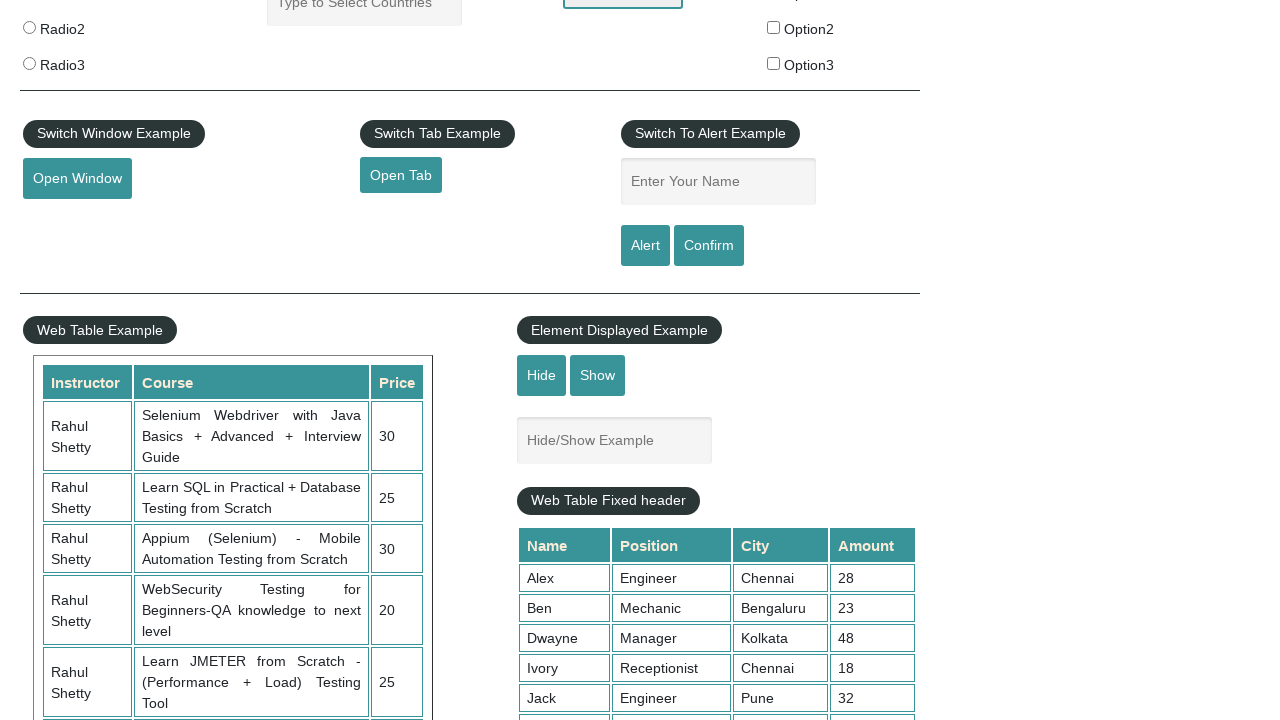

Located product table element
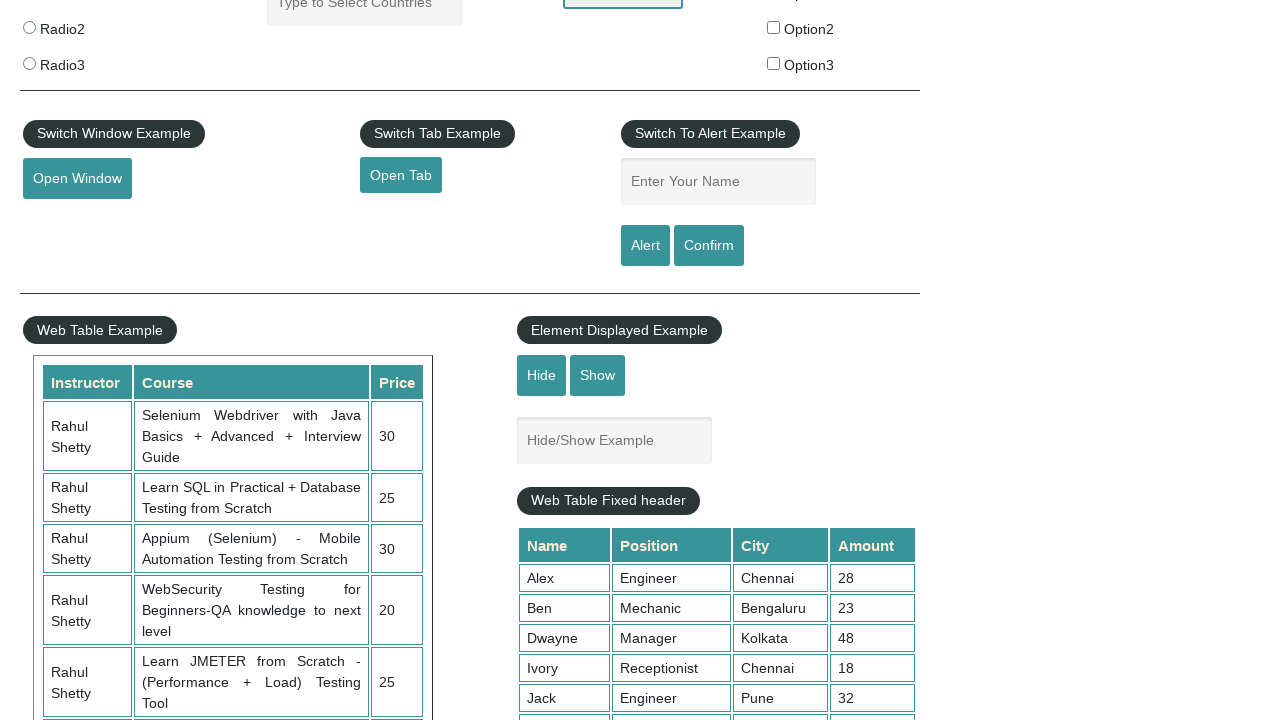

Located all table rows
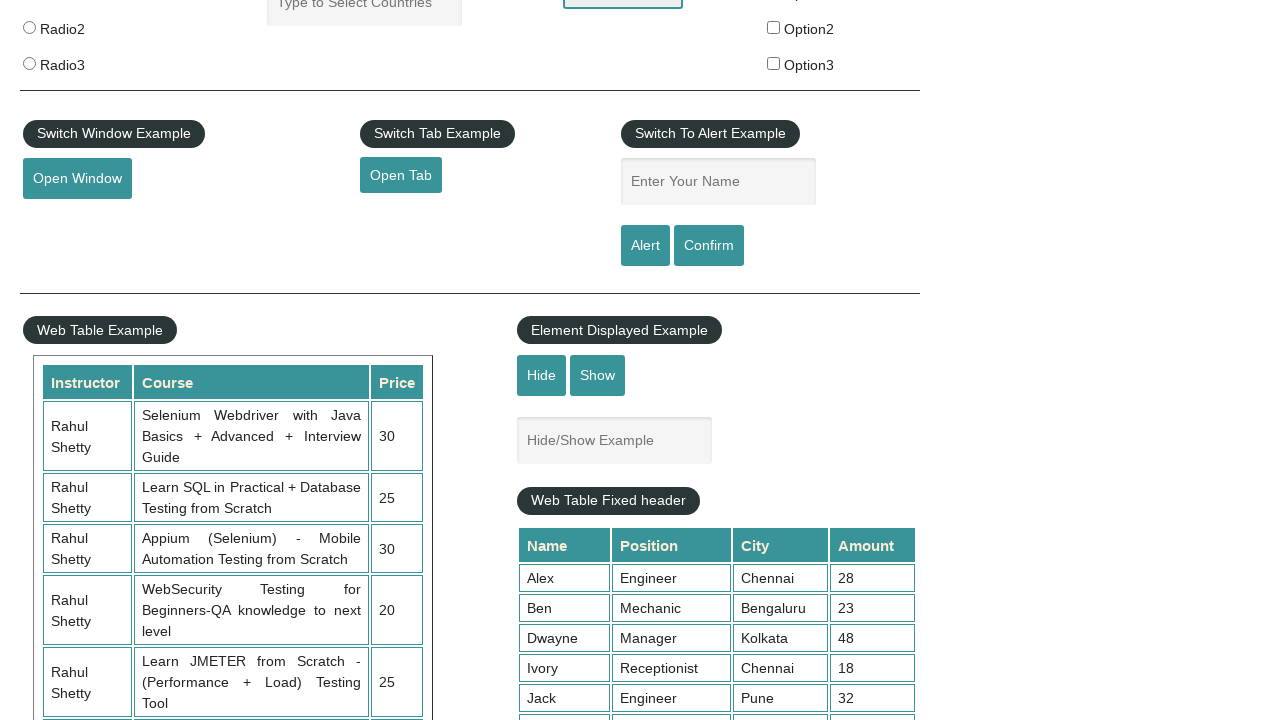

First table row is ready and accessible
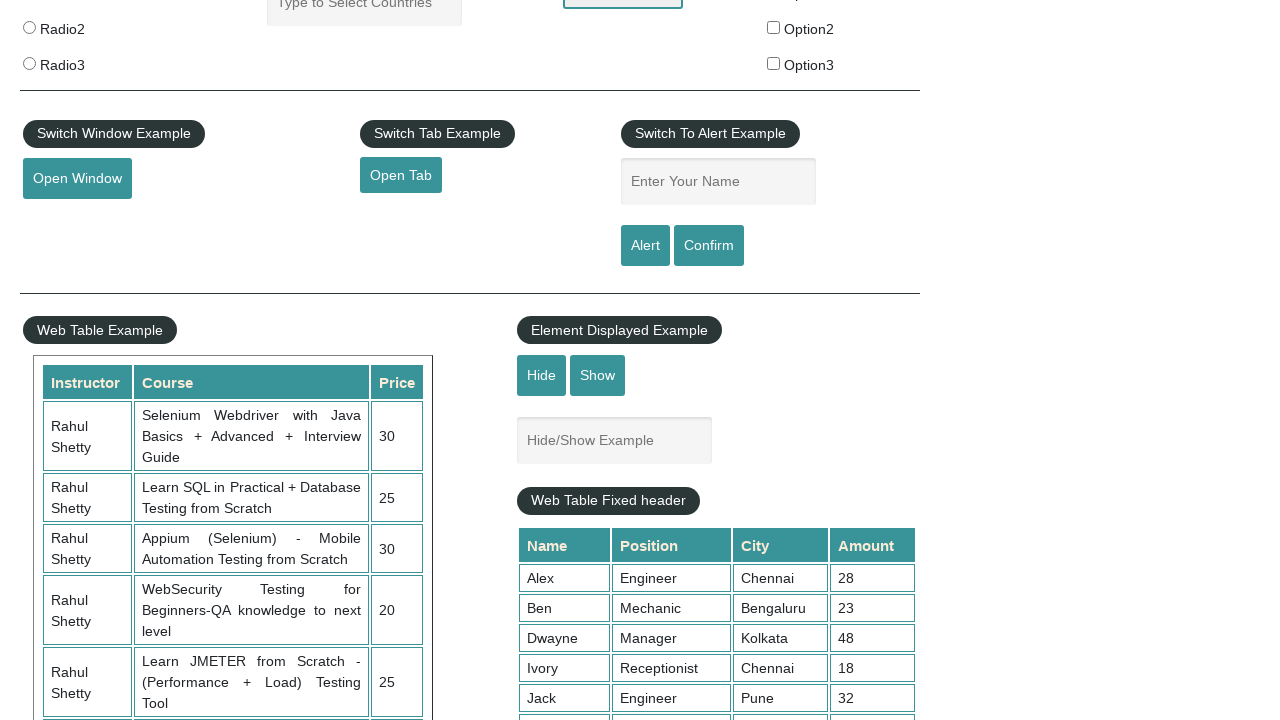

Located all table headers
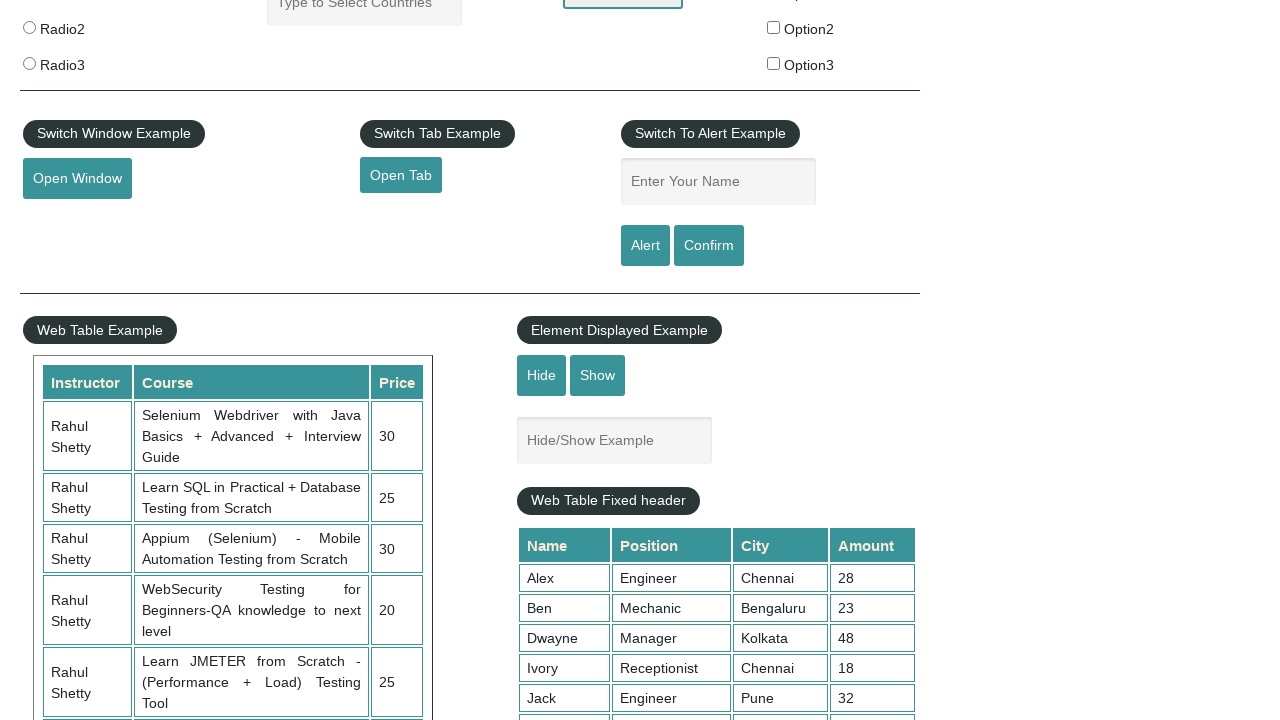

First table header is ready and accessible
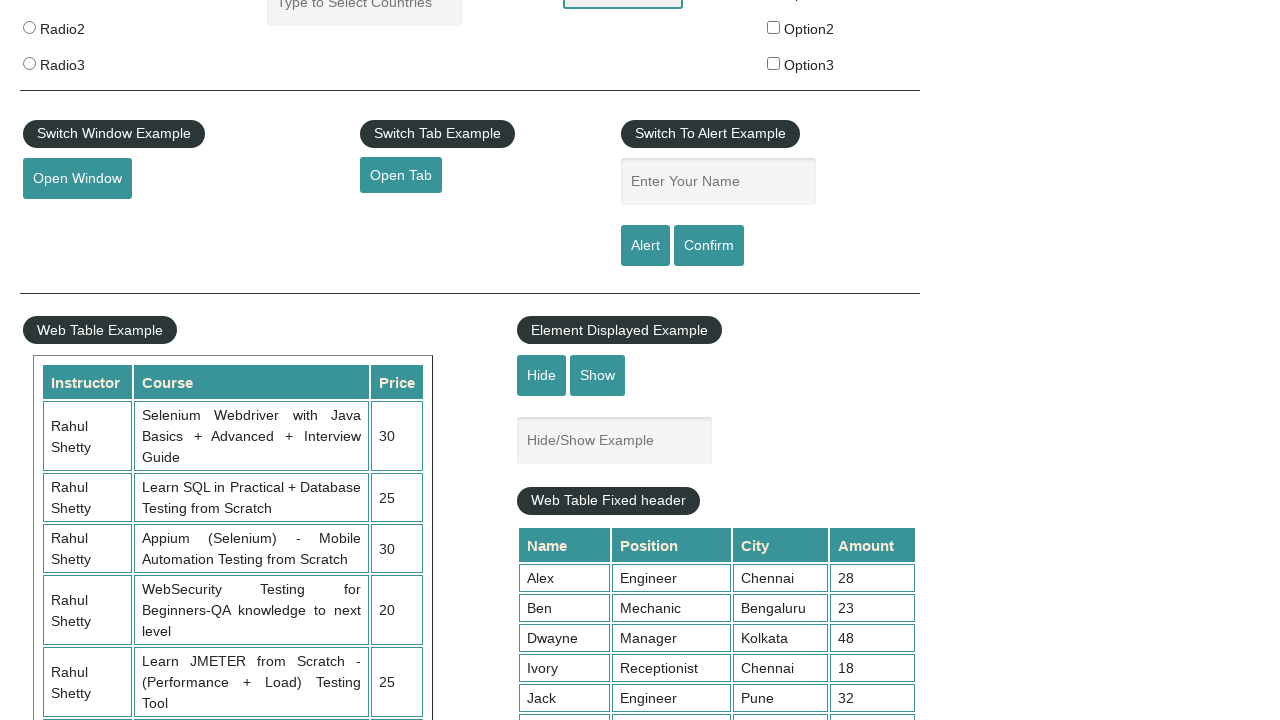

Located cells in third table row (index 2)
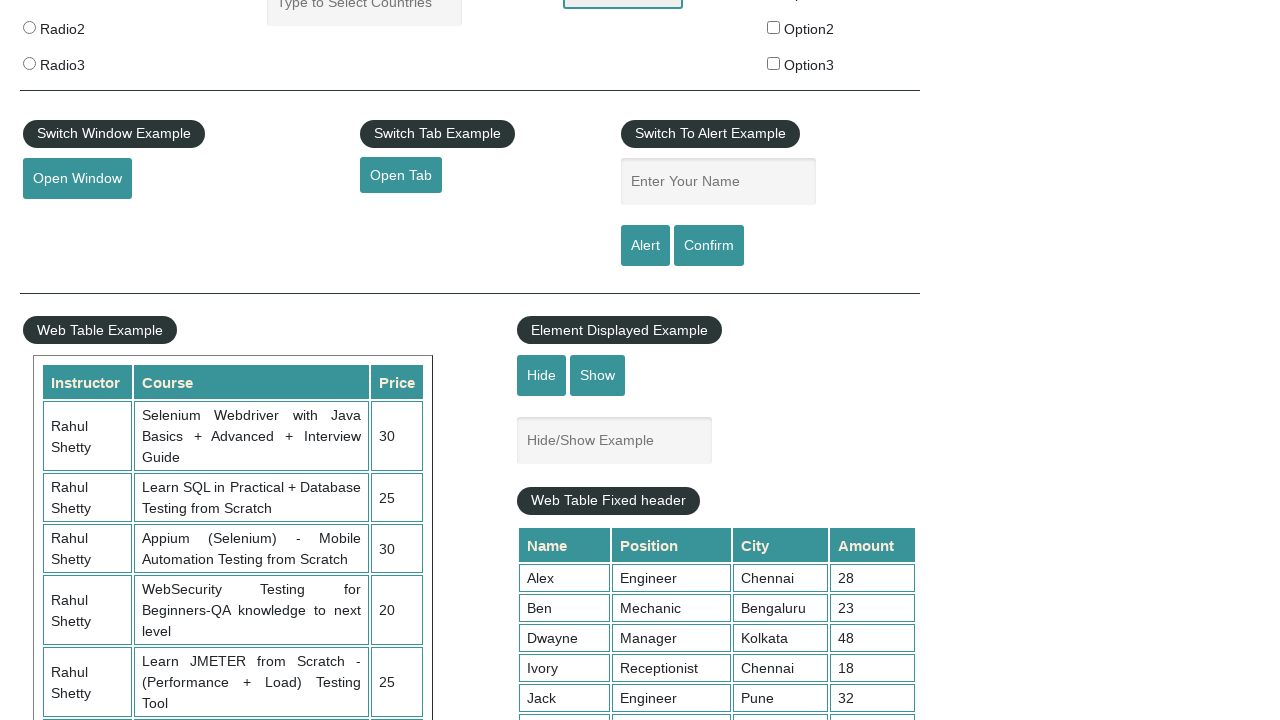

First cell in third table row is ready and accessible
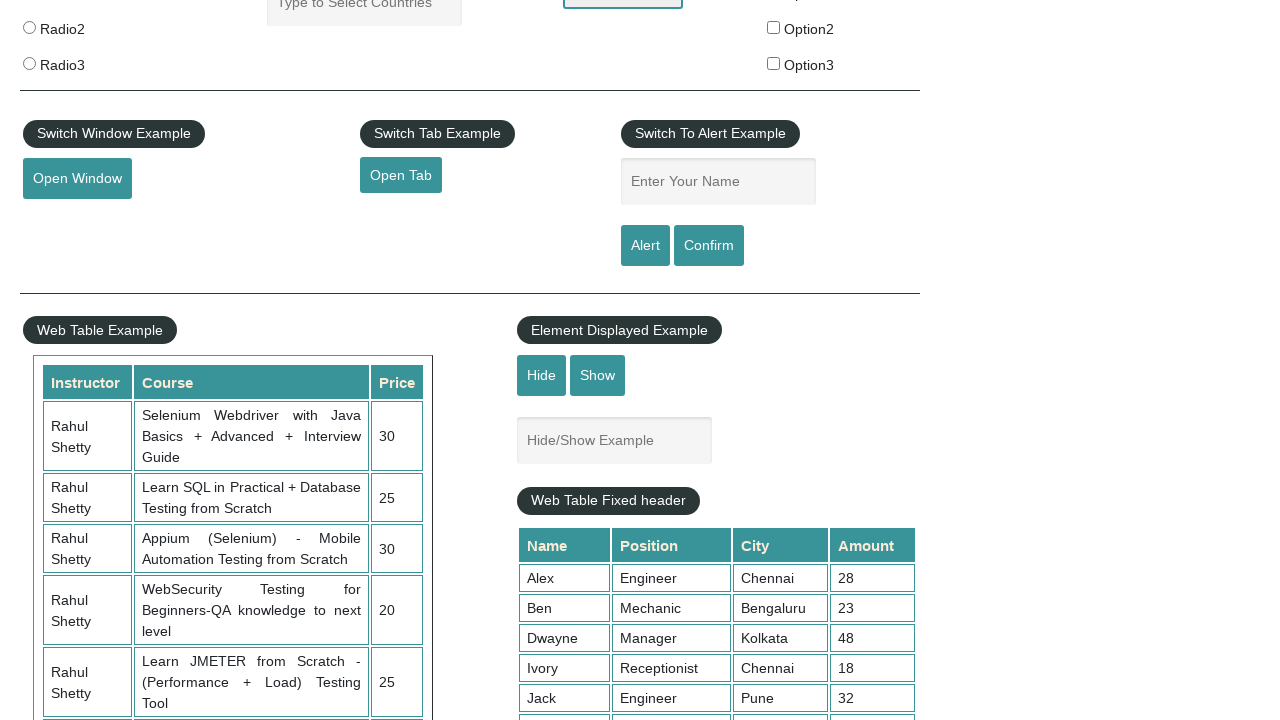

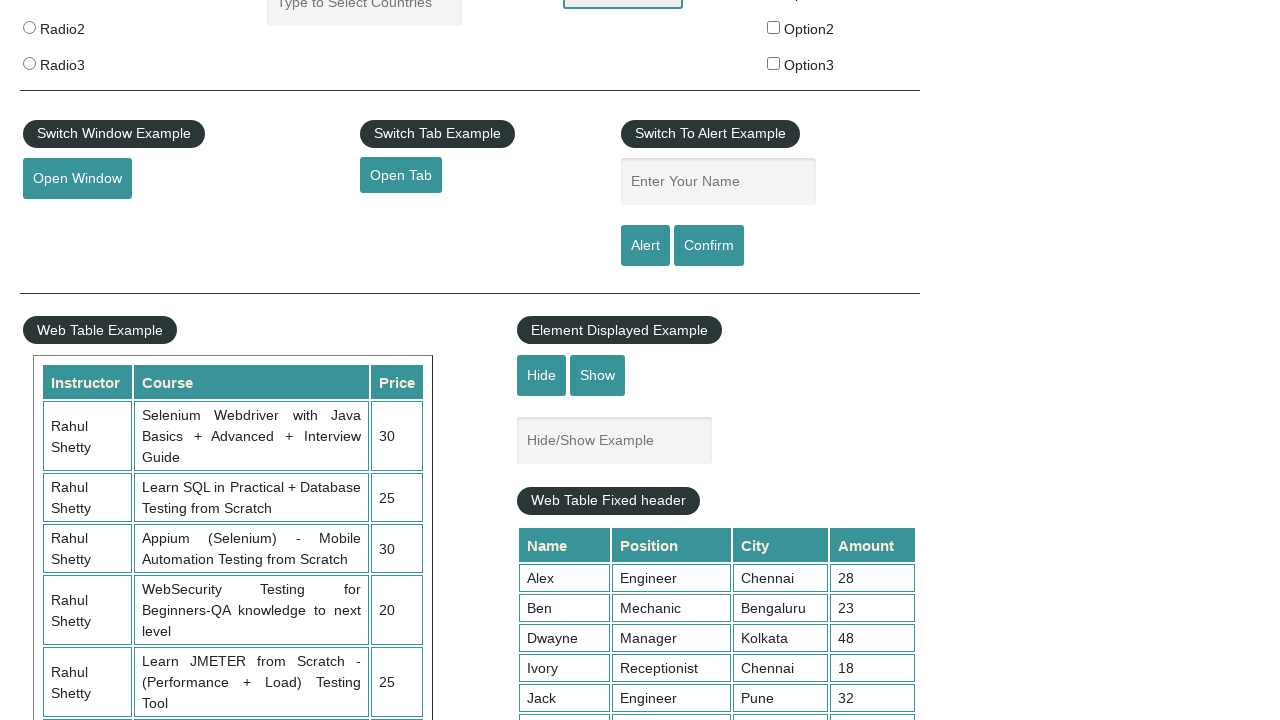